Tests window handling functionality by opening new windows and tabs, then switching between them to verify navigation

Starting URL: https://rahulshettyacademy.com/AutomationPractice/

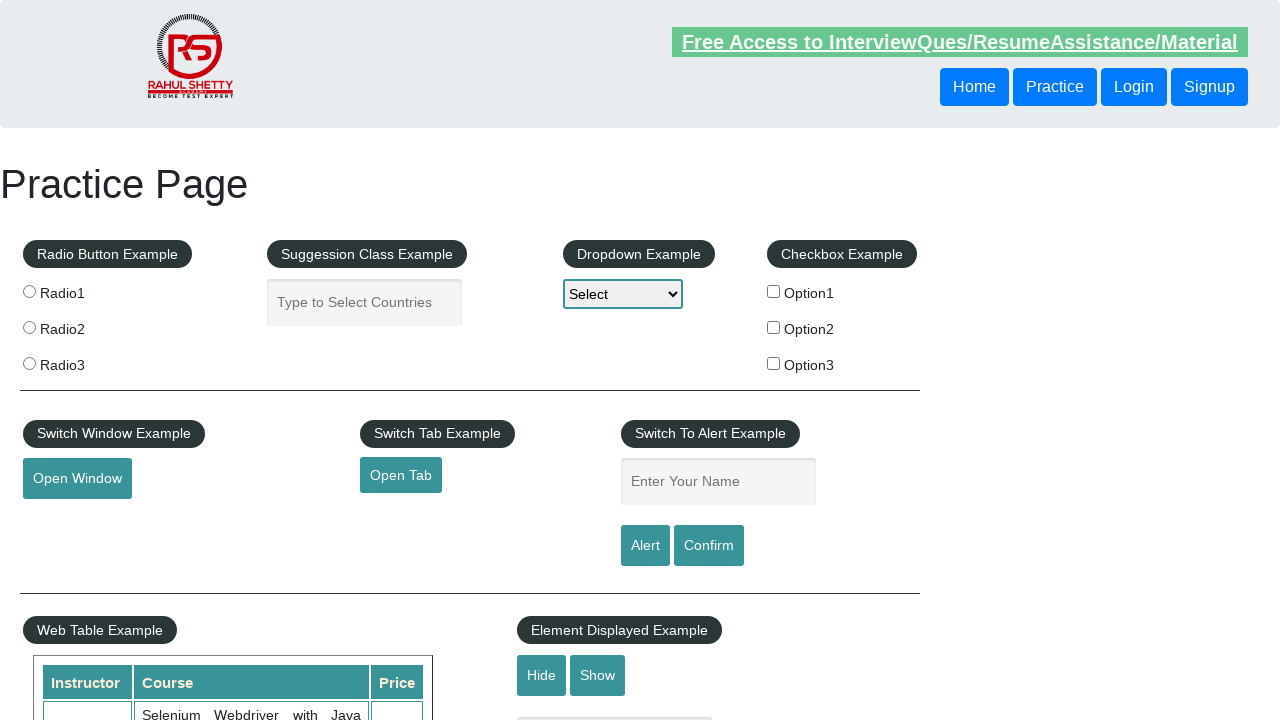

Clicked 'Open Window' button to open a new window at (77, 479) on xpath=//*[text()='Open Window']
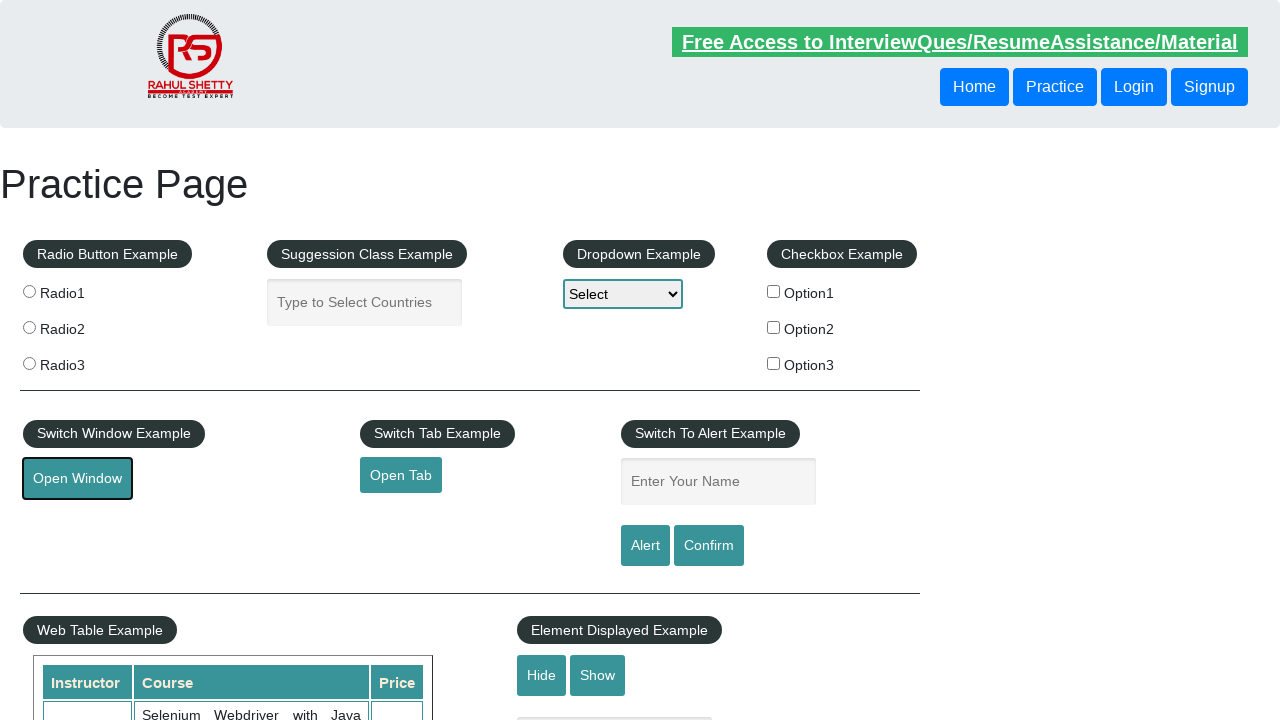

Clicked 'Open Tab' button to open a new tab at (401, 475) on xpath=//*[text()='Open Tab']
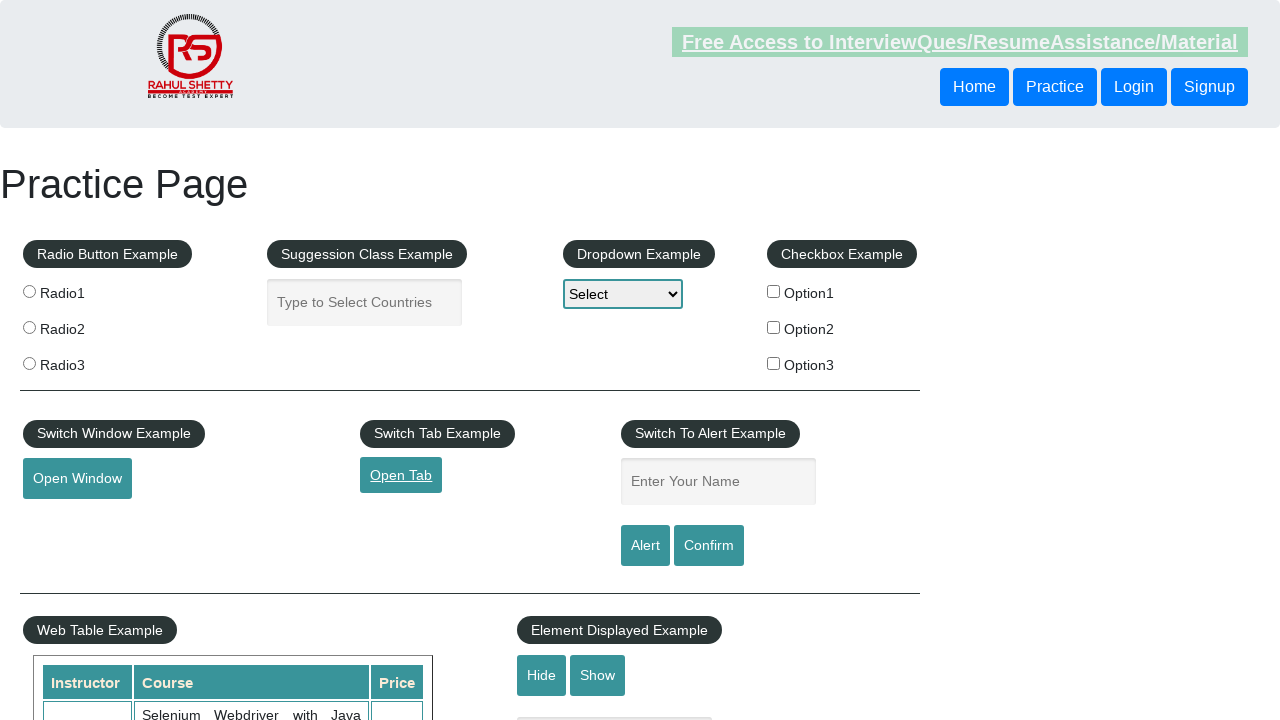

Captured new tab reference after opening
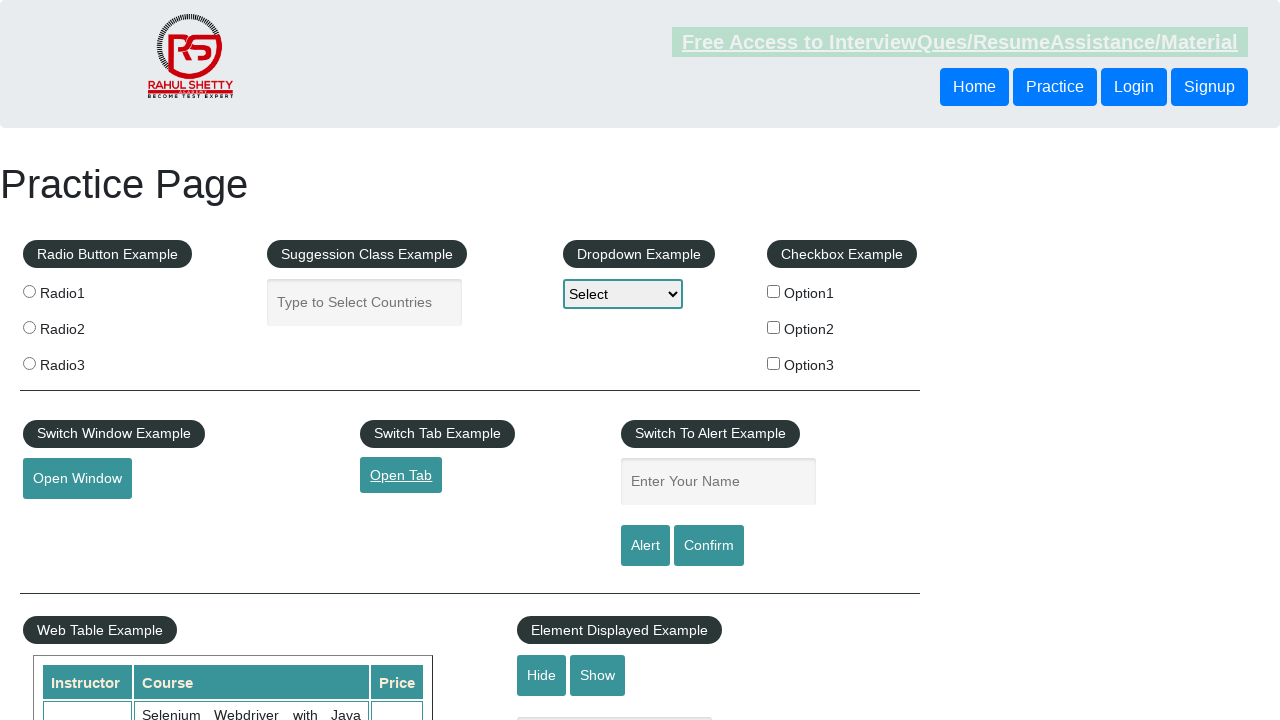

New tab finished loading
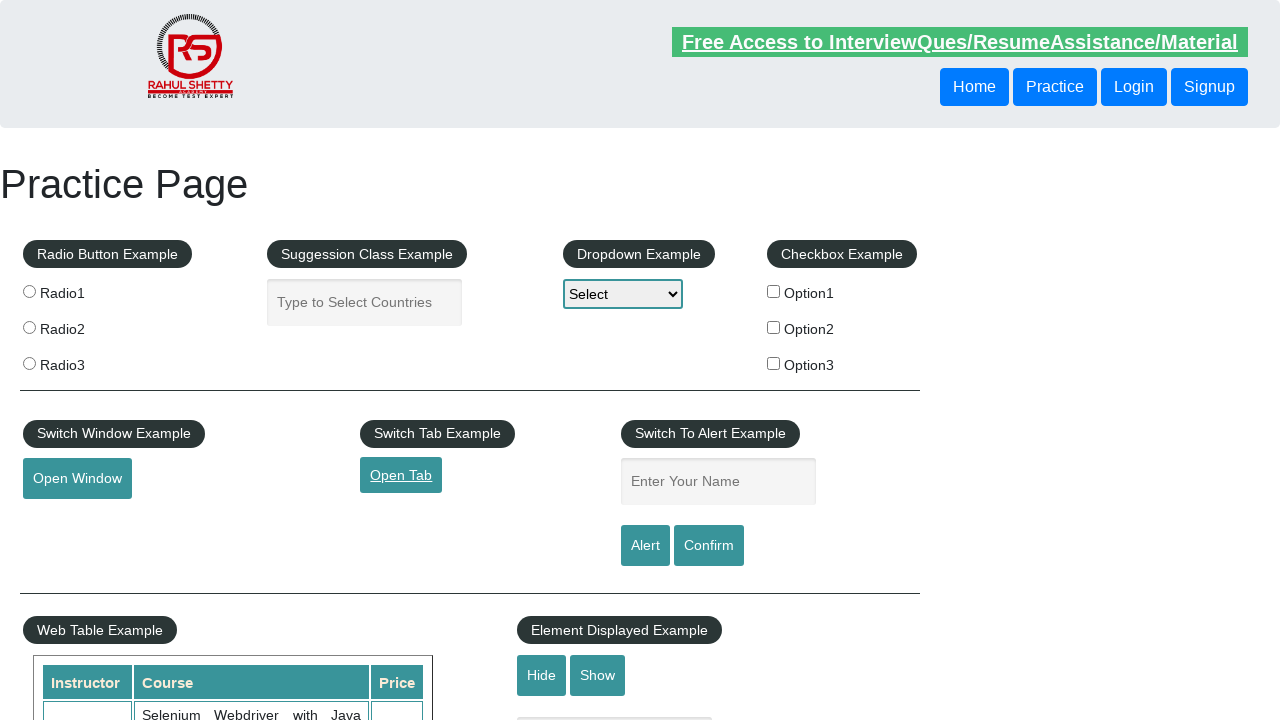

Switched back to original page
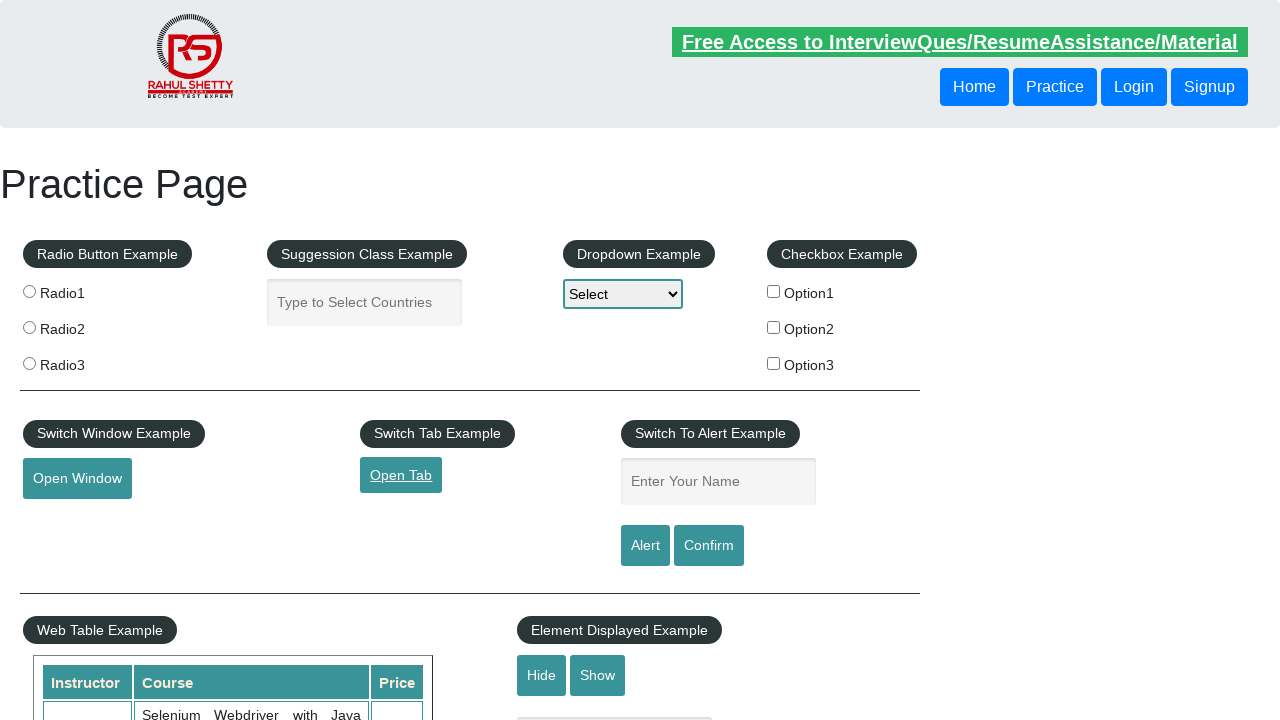

Switched to new tab again
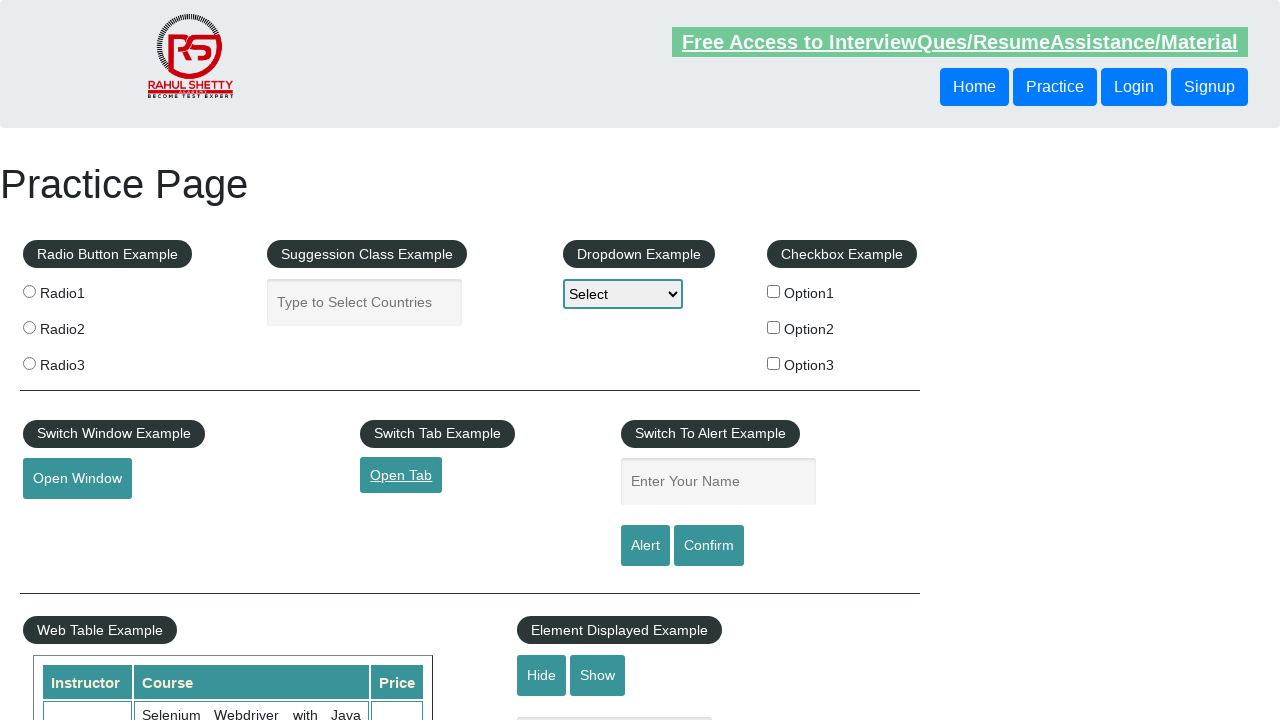

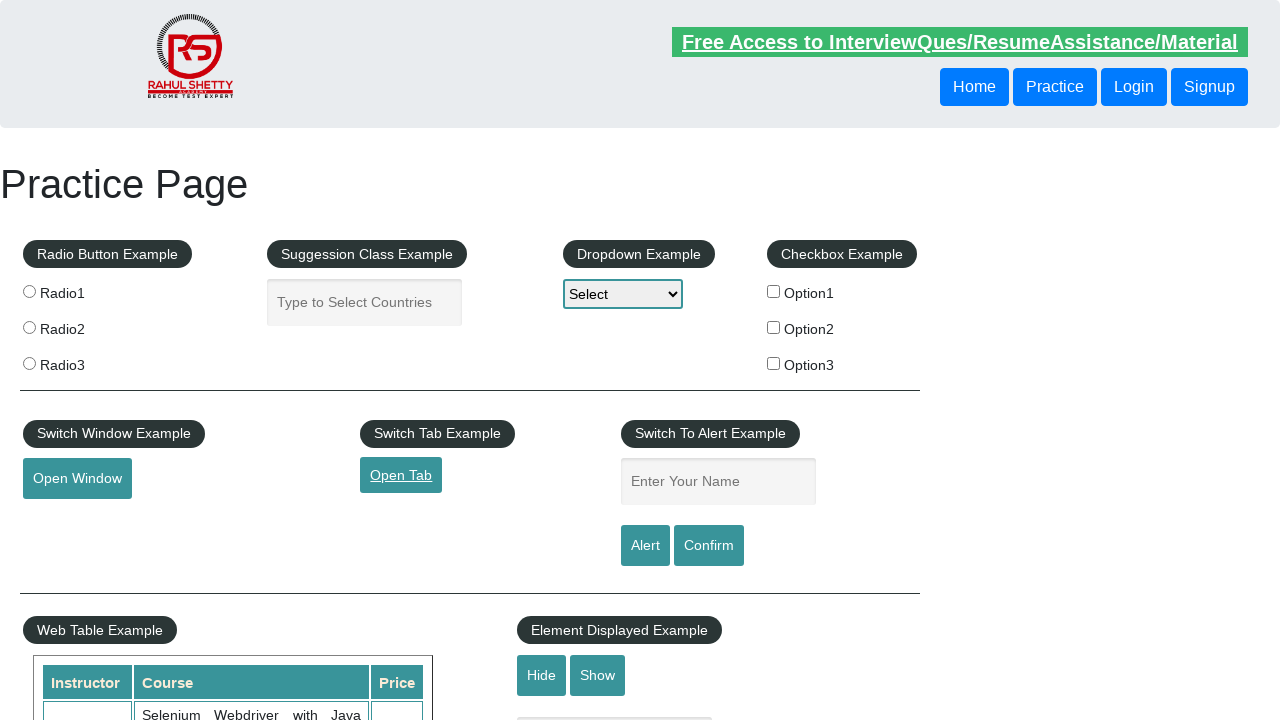